Tests input field functionality by entering a number, clearing the field, and entering another number

Starting URL: http://the-internet.herokuapp.com/inputs

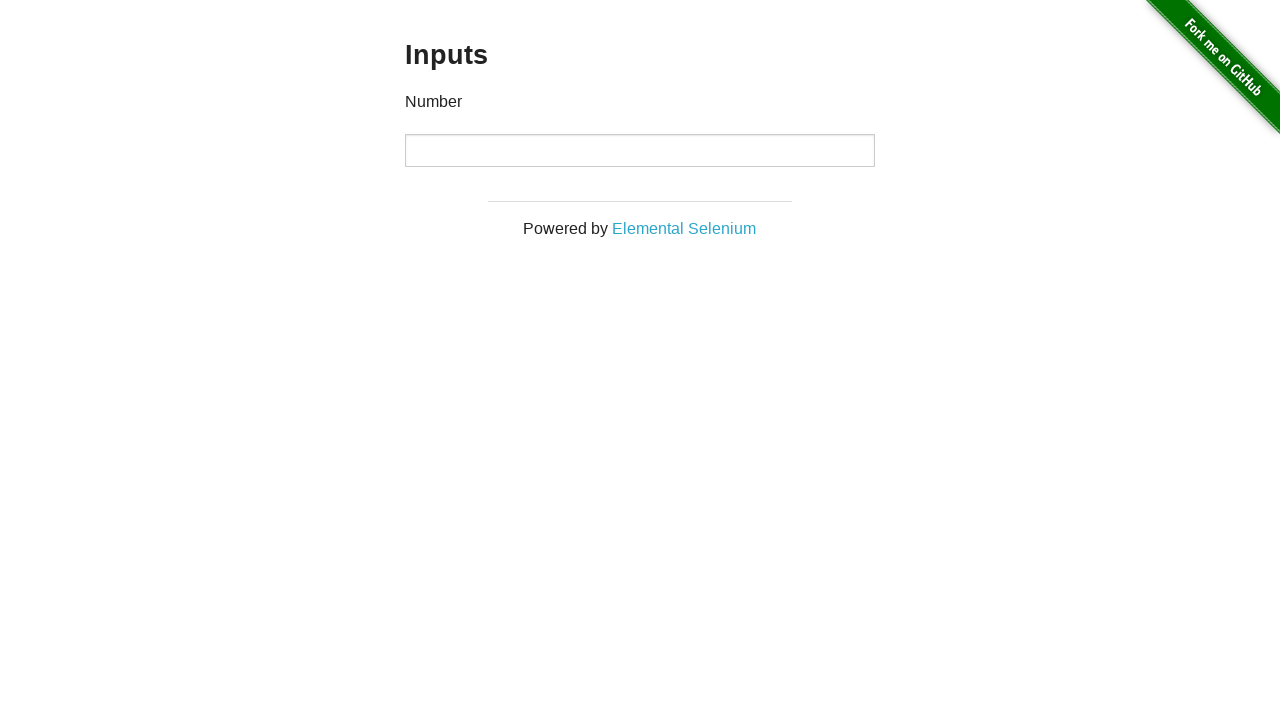

Entered first number '1000' into input field on input
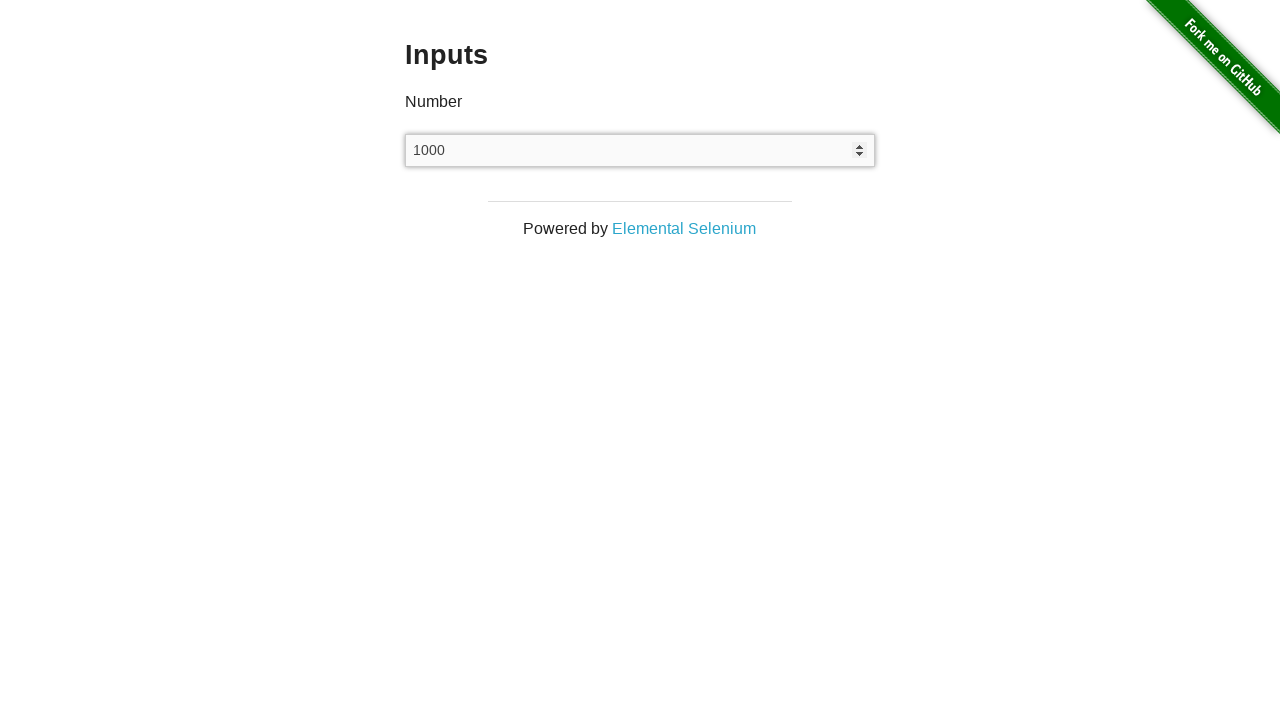

Cleared the input field on input
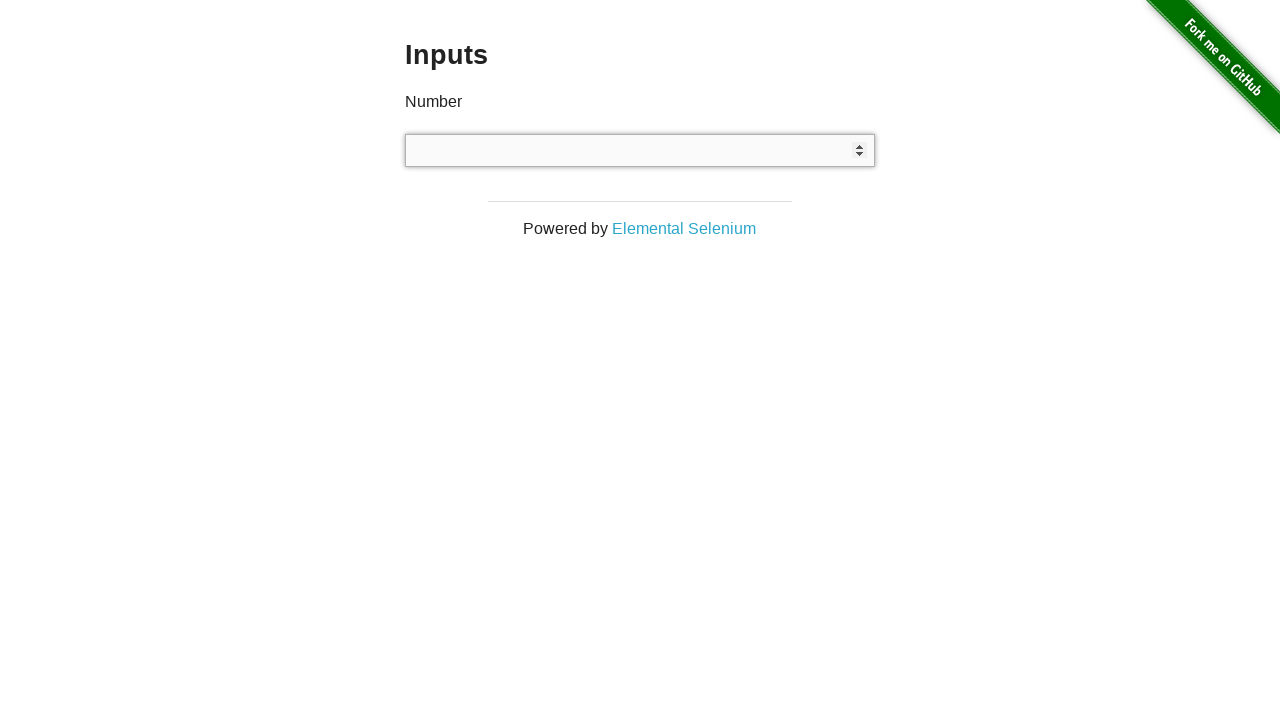

Entered second number '999' into input field on input
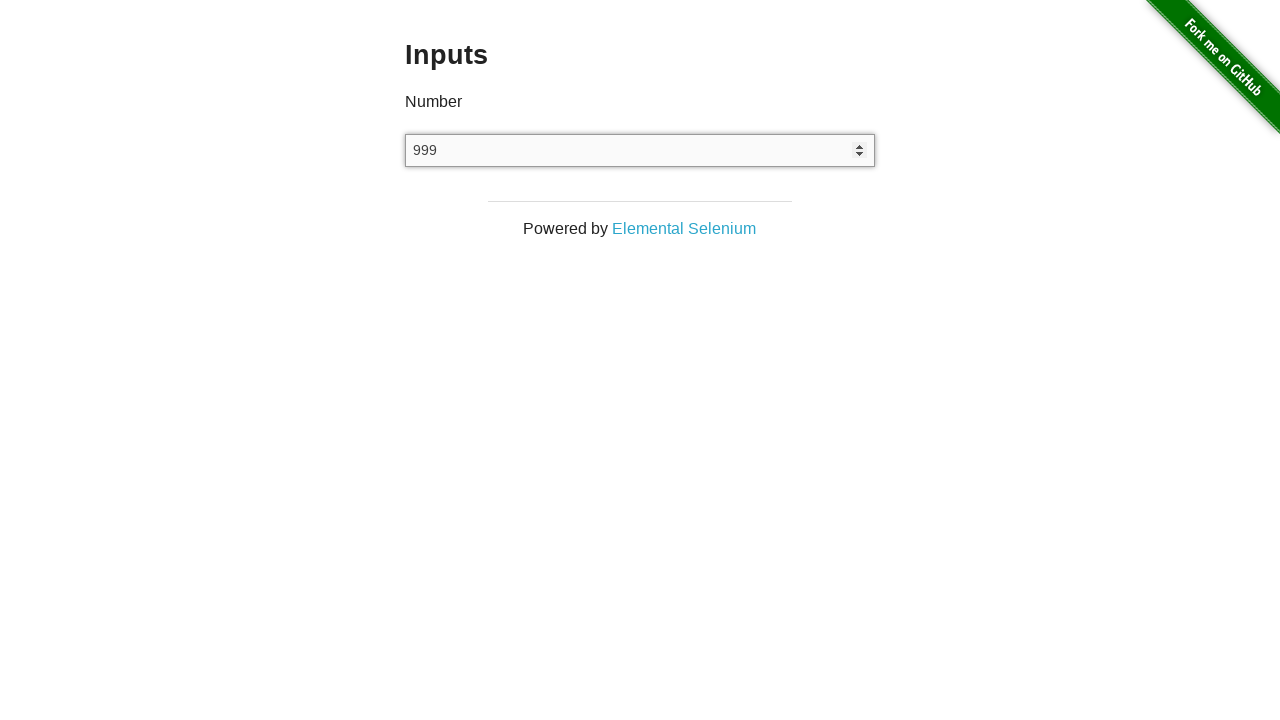

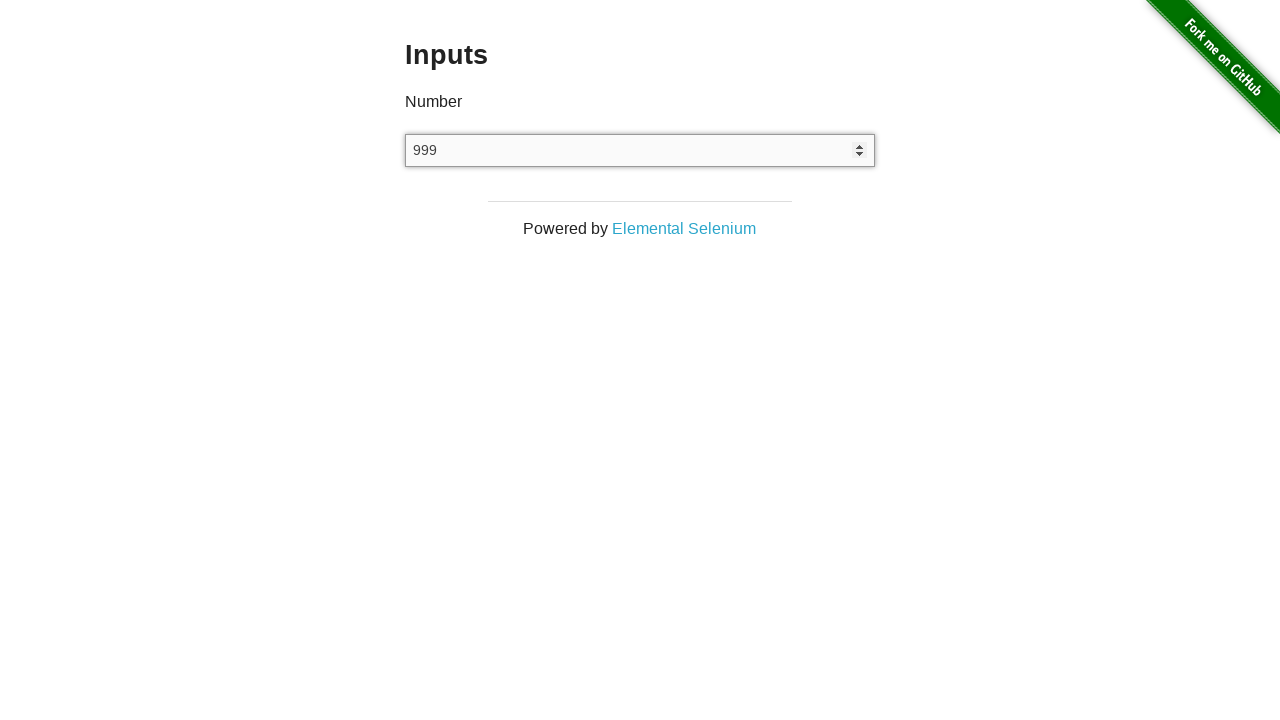